Tests dropdown selection functionality by selecting an option from a currency dropdown menu

Starting URL: https://rahulshettyacademy.com/dropdownsPractise/

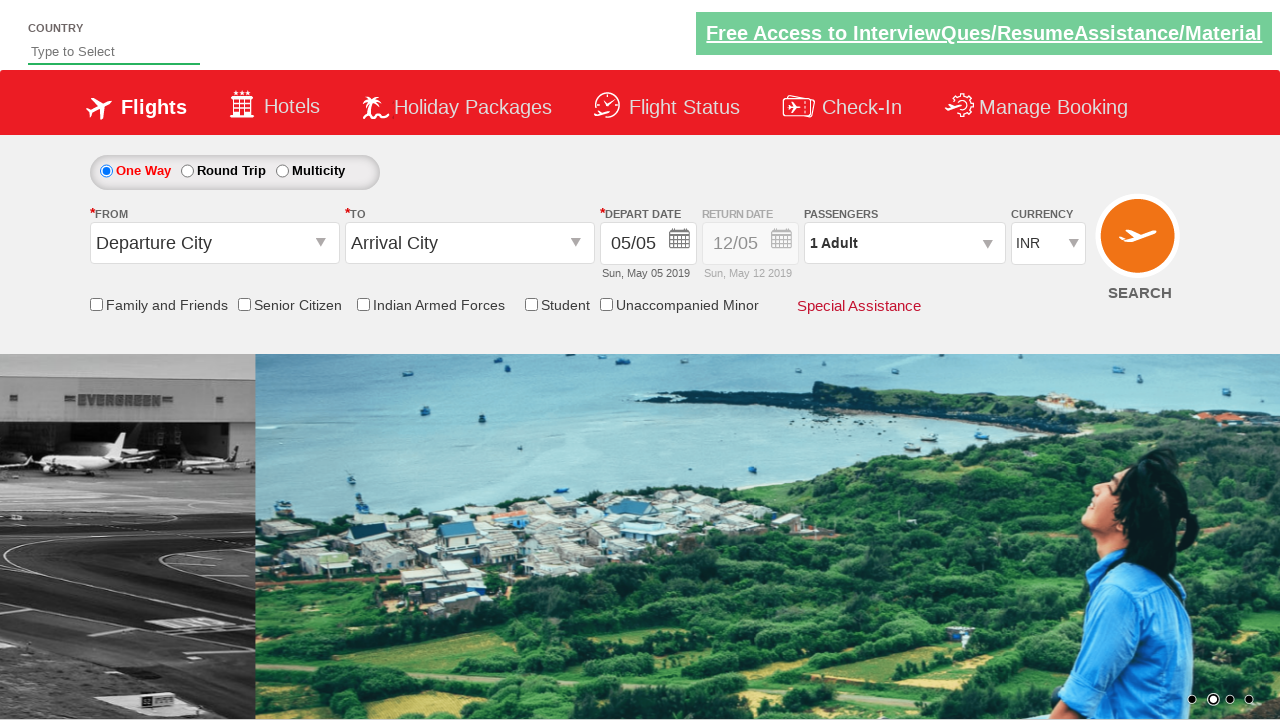

Located currency dropdown element
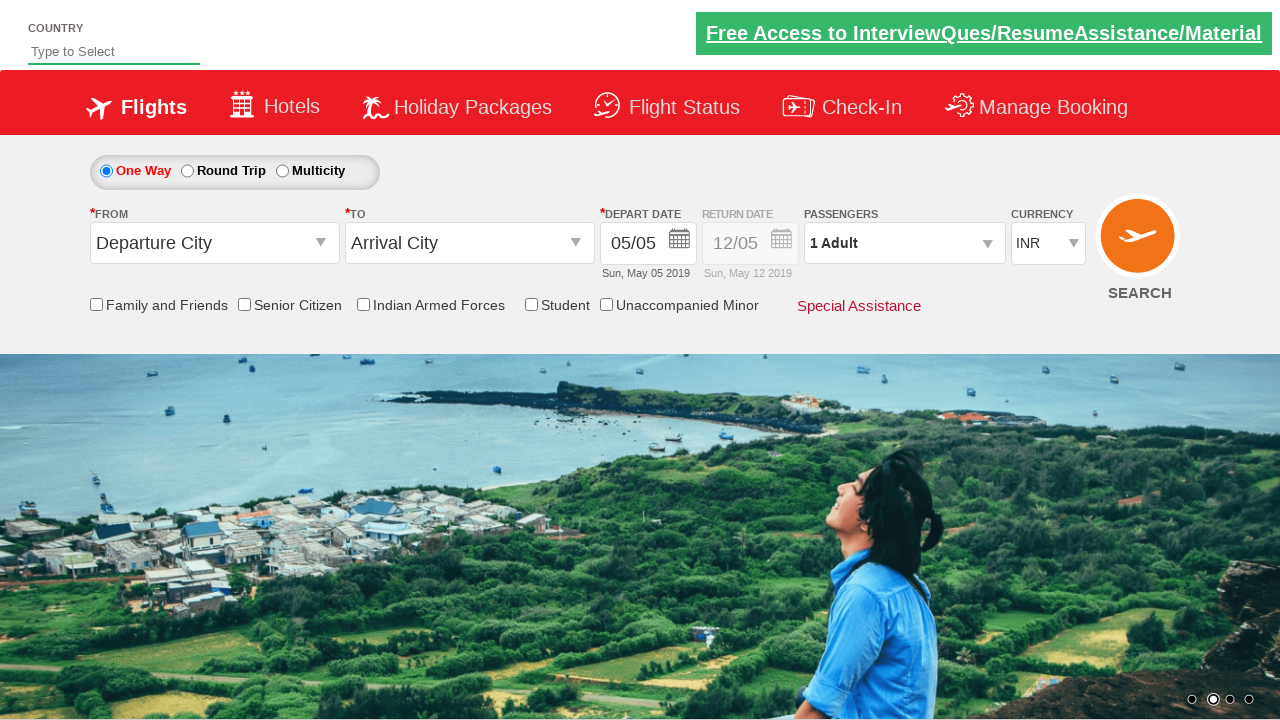

Selected option at index 1 from currency dropdown on #ctl00_mainContent_DropDownListCurrency
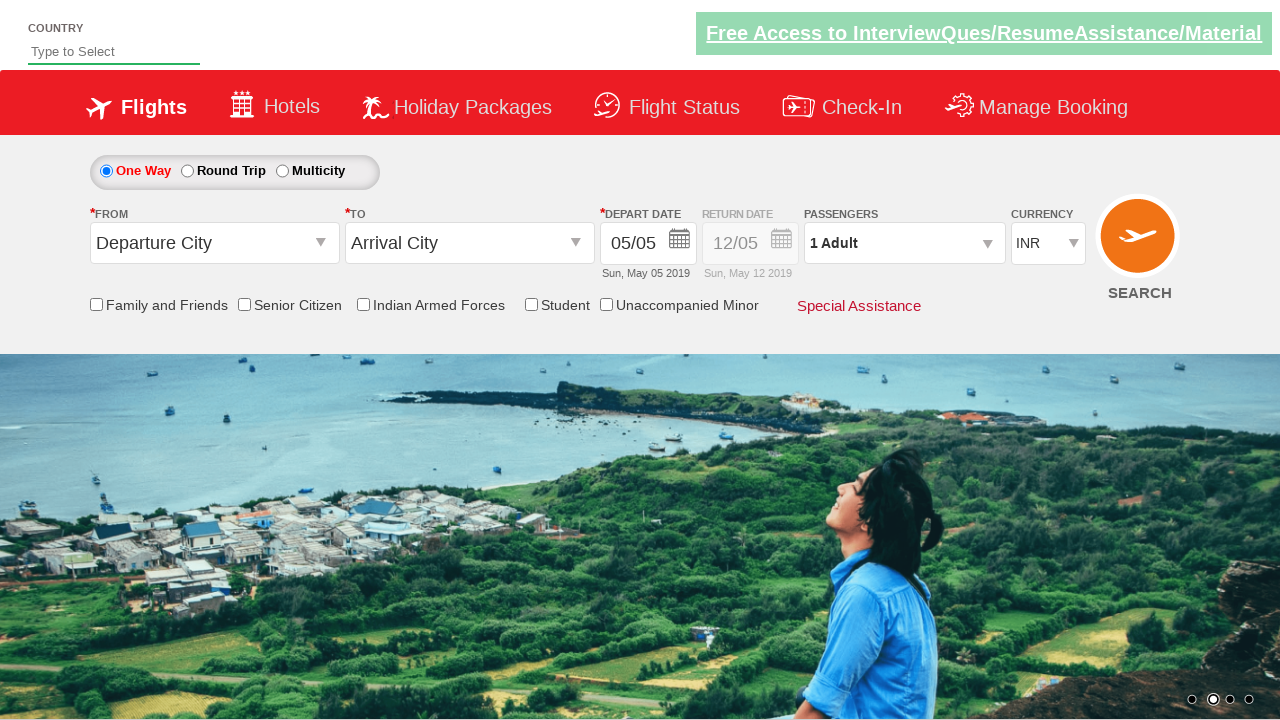

Retrieved selected currency option text: INR
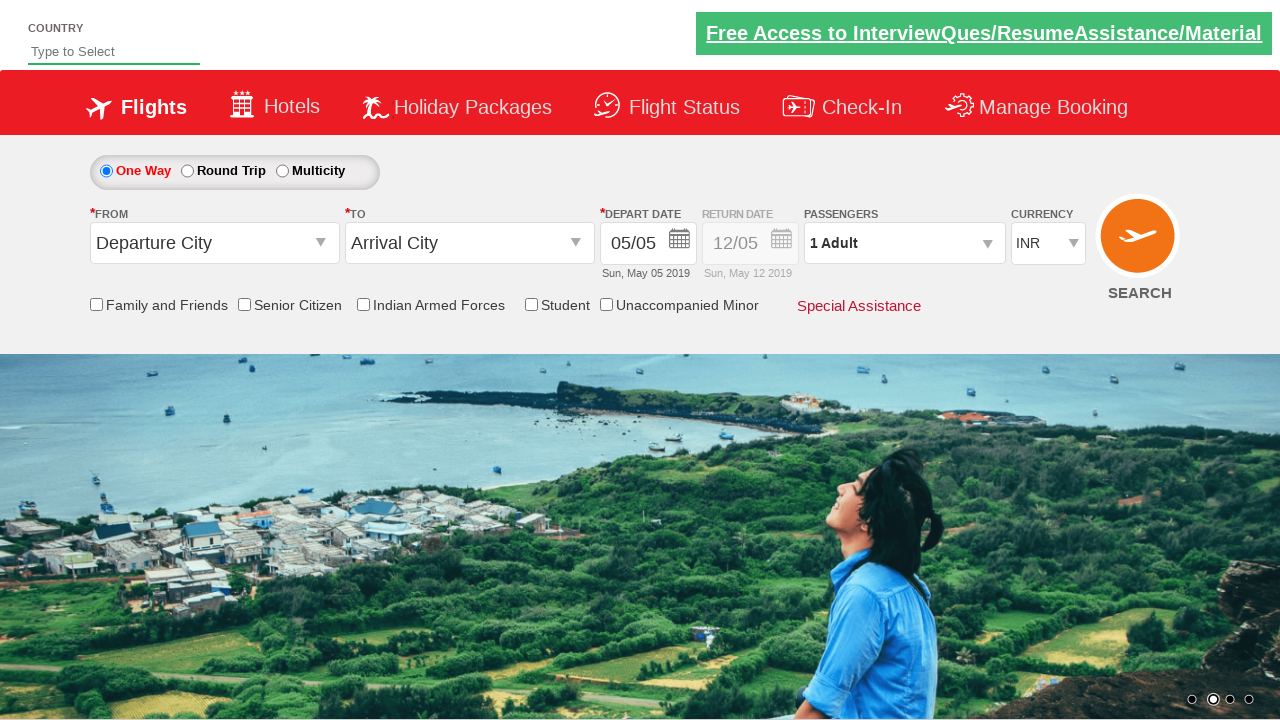

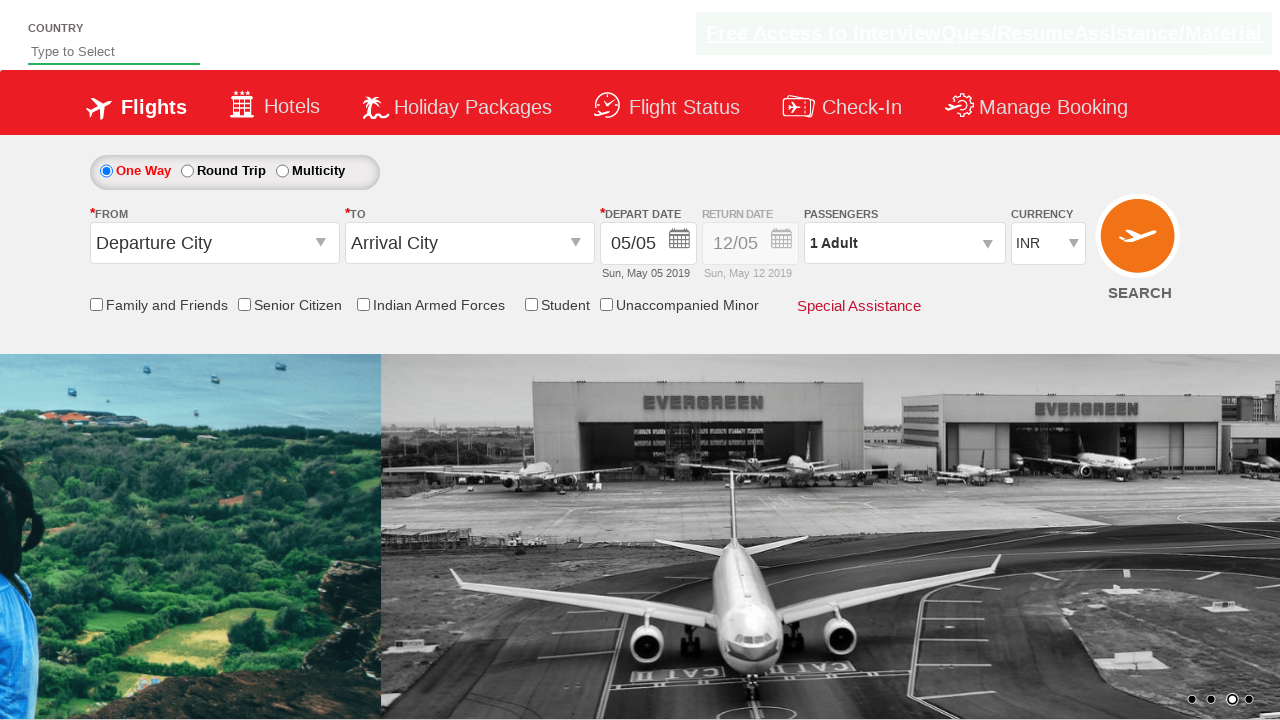